Tests unmarking completed todo items by unchecking their checkboxes

Starting URL: https://demo.playwright.dev/todomvc

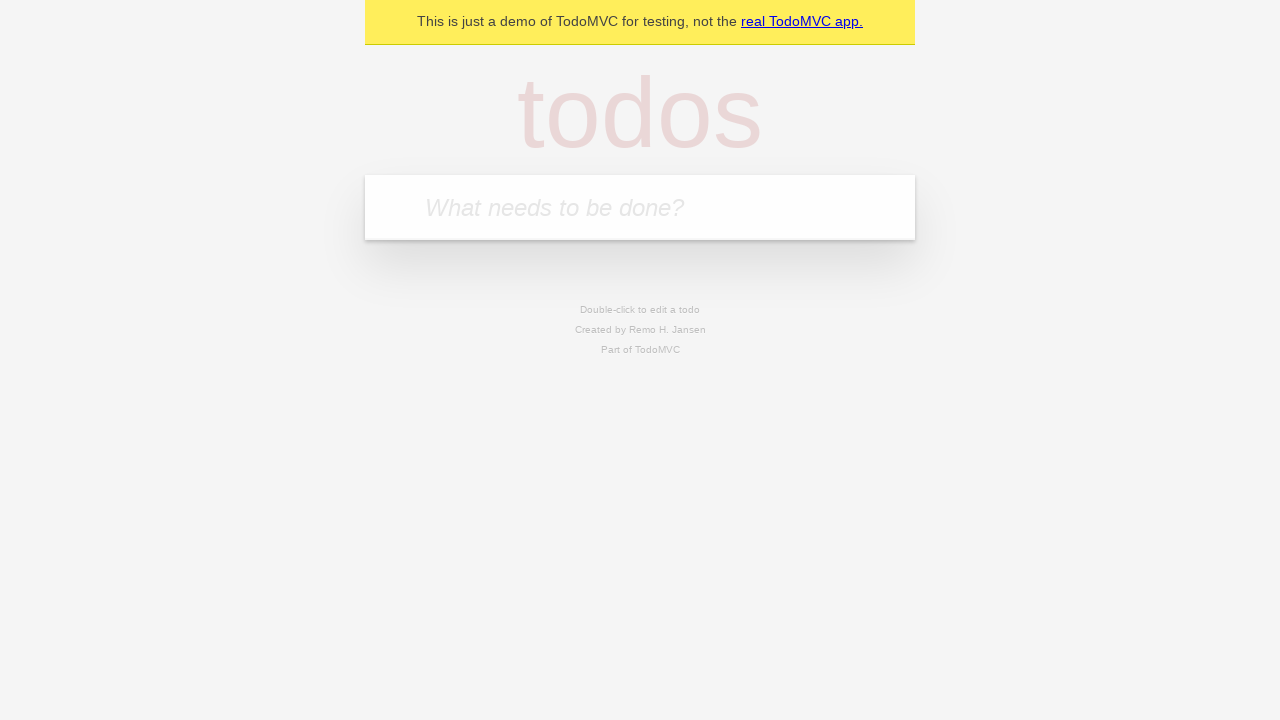

Located the todo input field
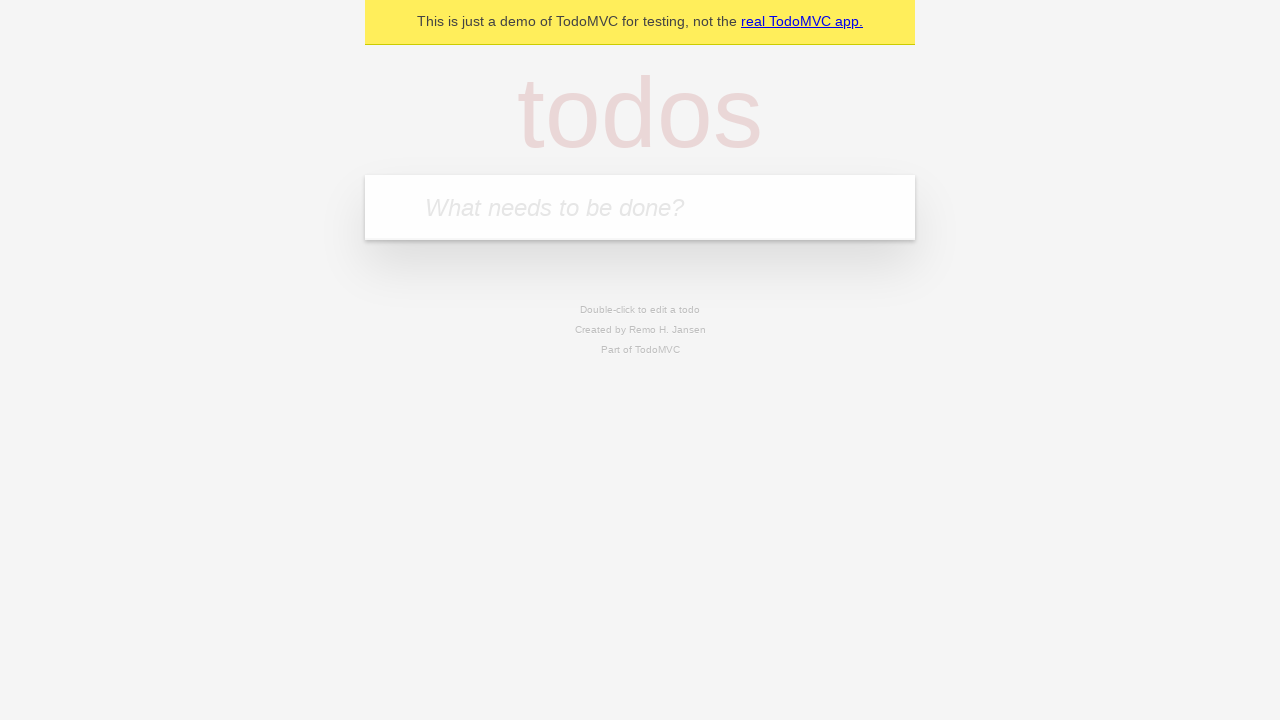

Filled first todo item: 'buy some cheese' on internal:attr=[placeholder="What needs to be done?"i]
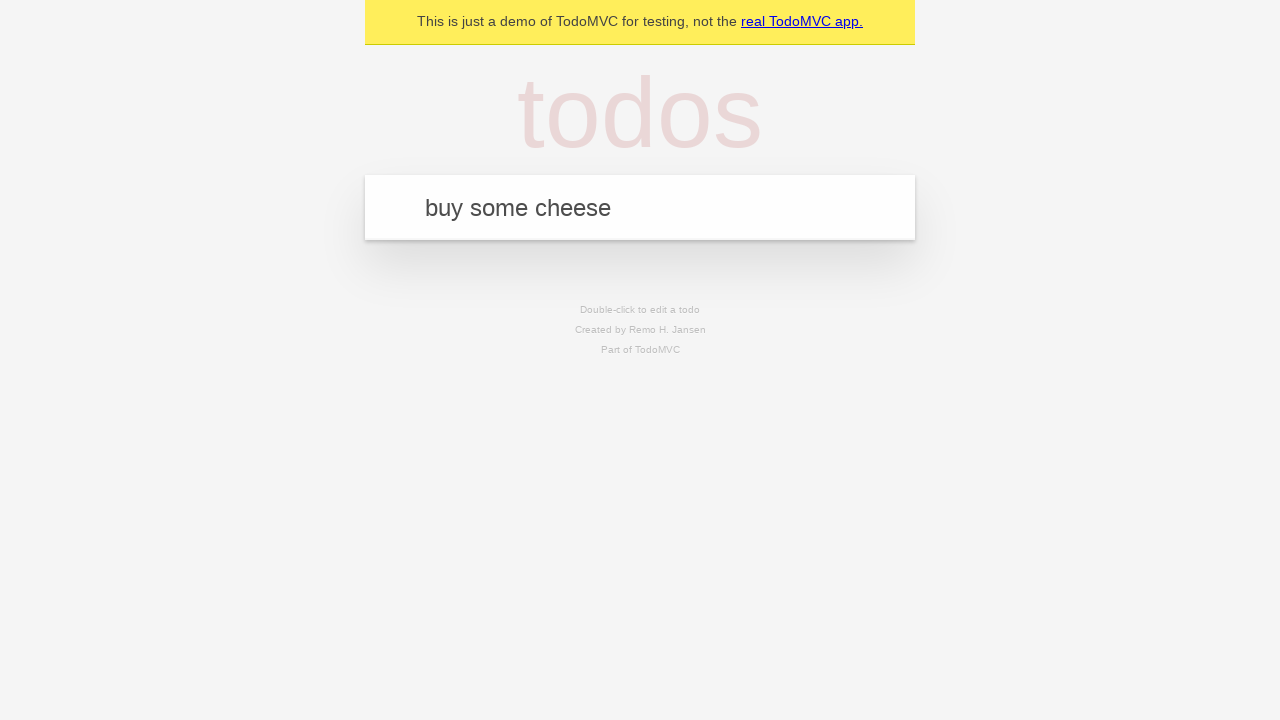

Pressed Enter to add first todo item on internal:attr=[placeholder="What needs to be done?"i]
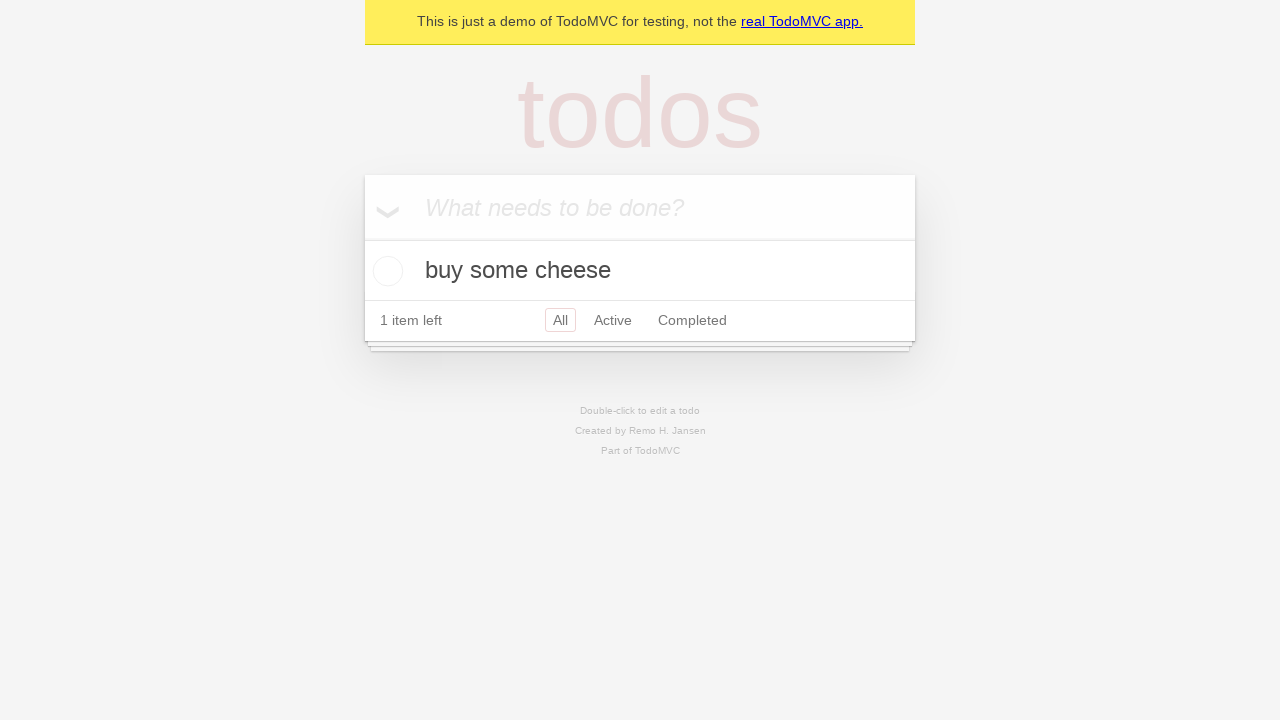

Filled second todo item: 'feed the cat' on internal:attr=[placeholder="What needs to be done?"i]
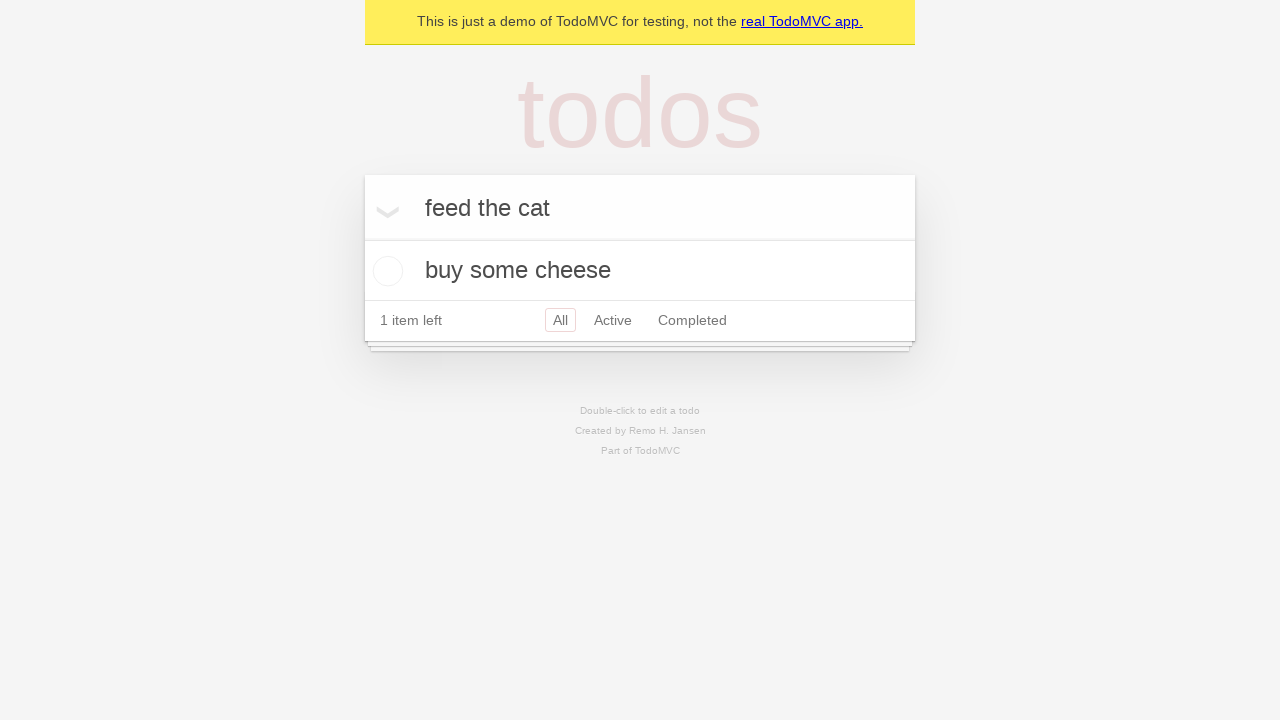

Pressed Enter to add second todo item on internal:attr=[placeholder="What needs to be done?"i]
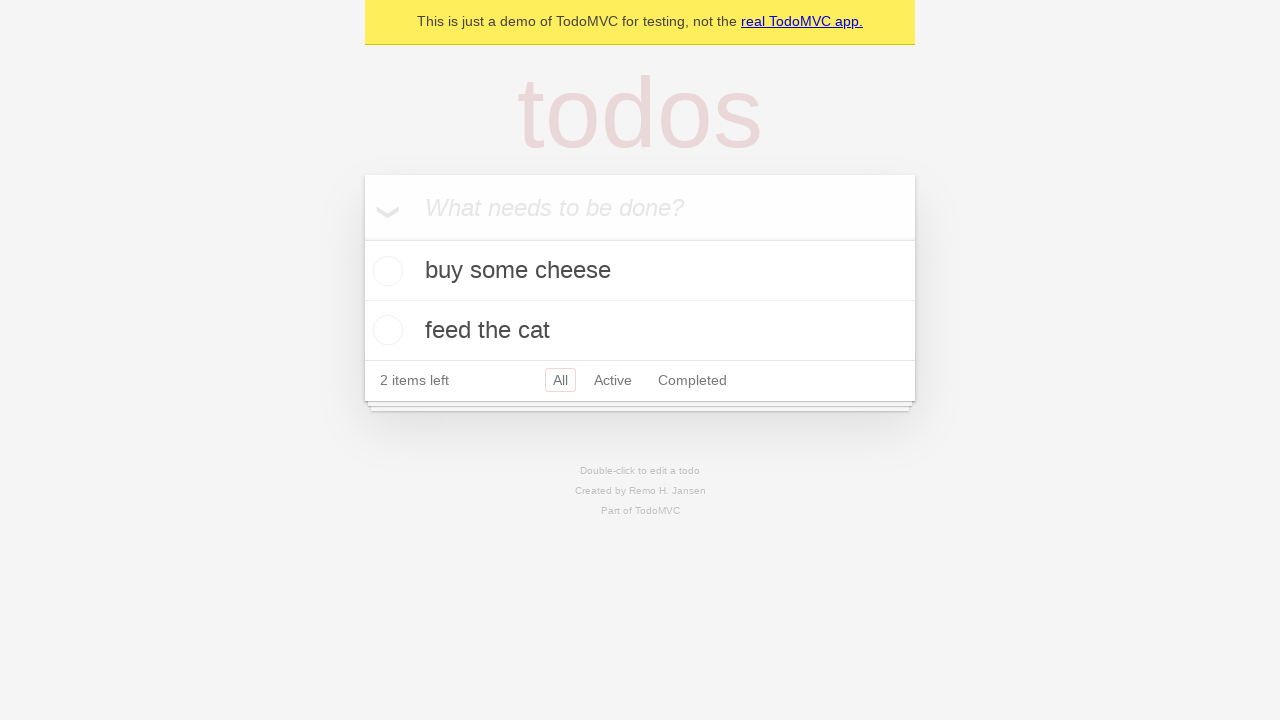

Located the first todo item
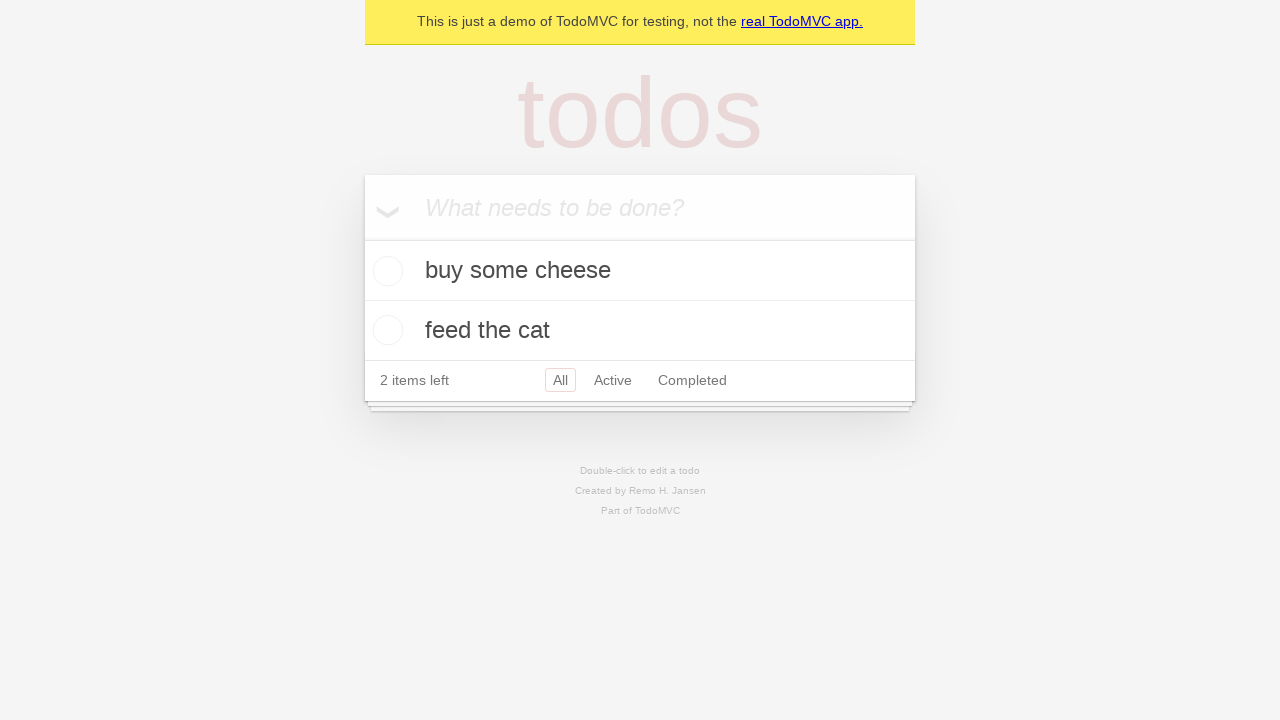

Checked the first todo item to mark it as complete at (385, 271) on internal:testid=[data-testid="todo-item"s] >> nth=0 >> internal:role=checkbox
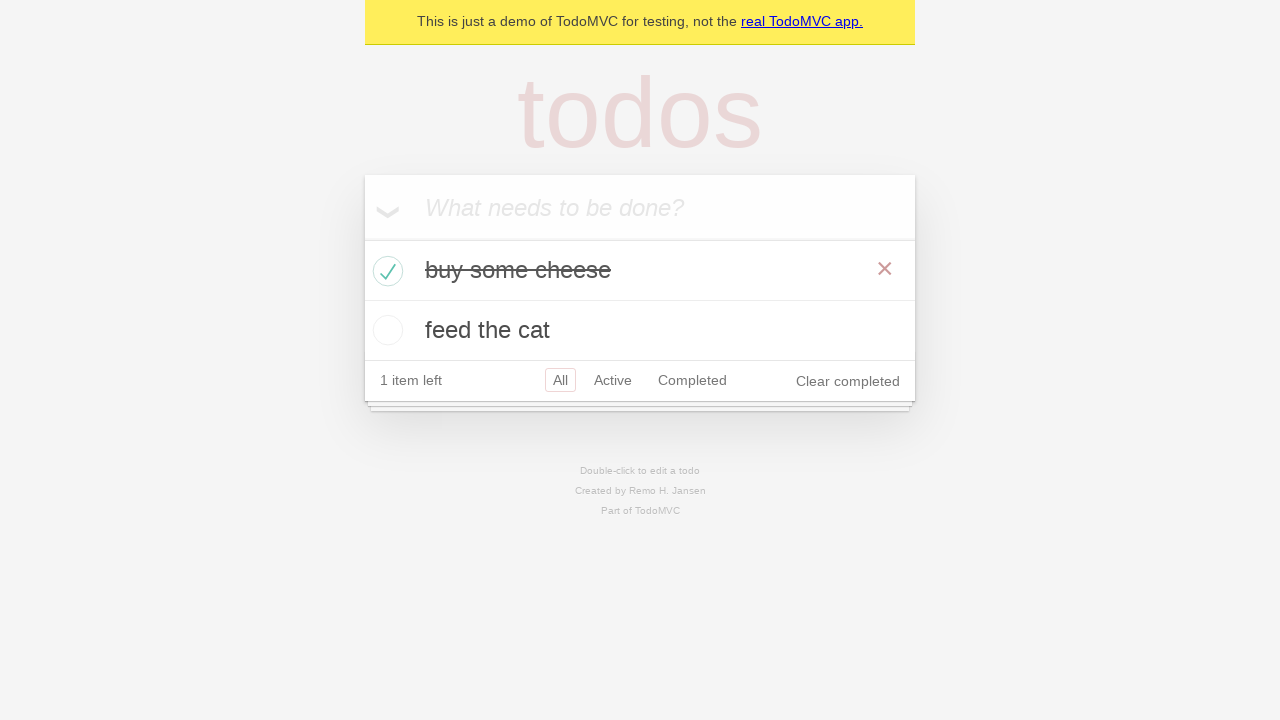

Unchecked the first todo item to mark it as incomplete at (385, 271) on internal:testid=[data-testid="todo-item"s] >> nth=0 >> internal:role=checkbox
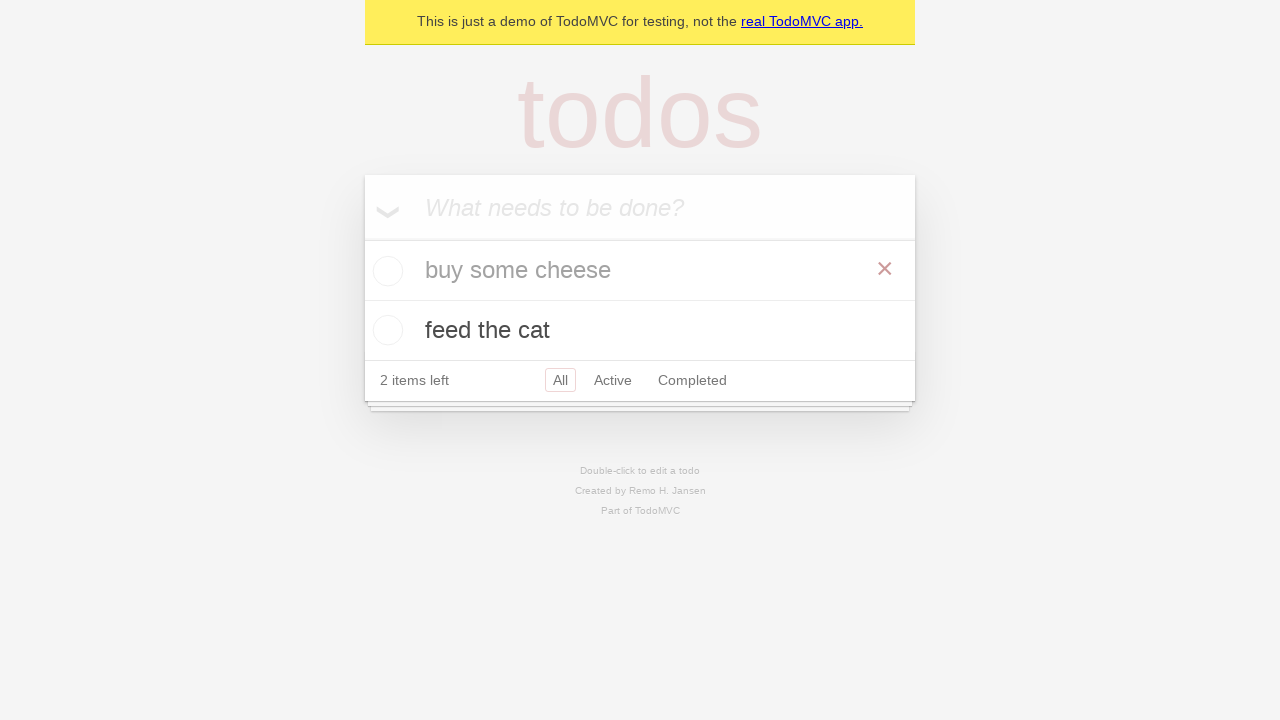

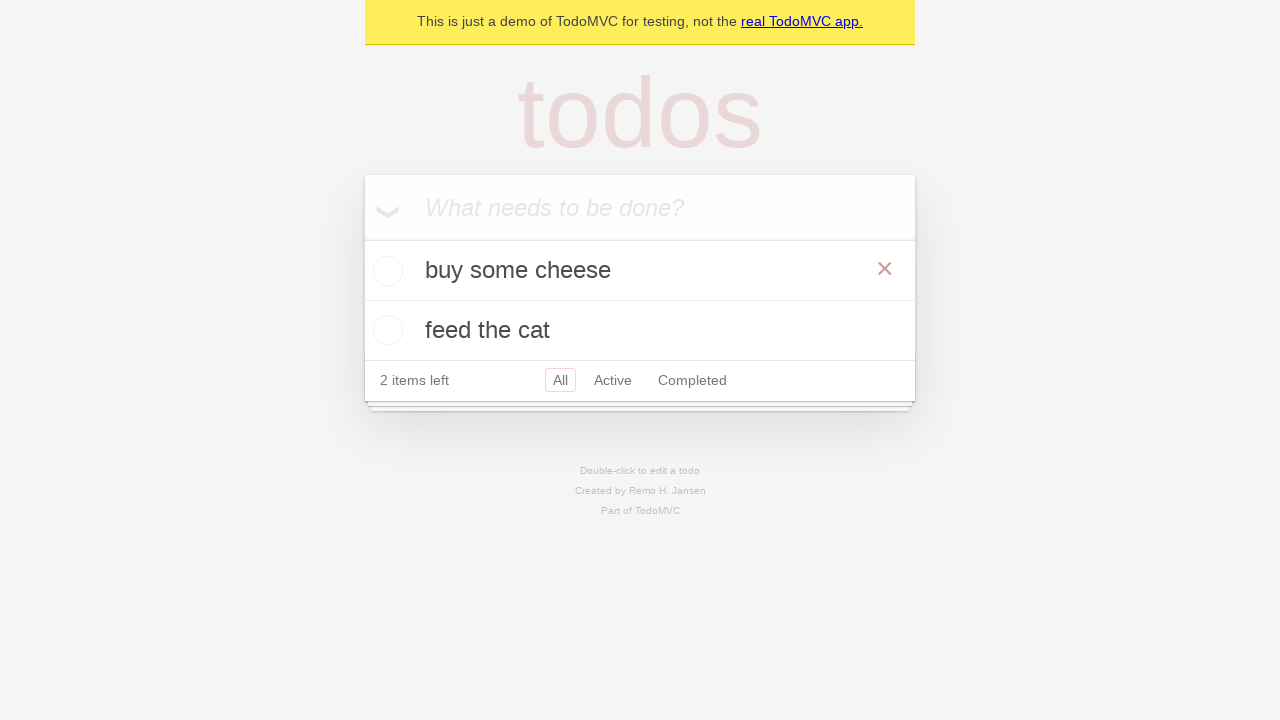